Tests handling a JavaScript alert dialog by clicking the alert button, accepting the dialog, and verifying the alert message

Starting URL: https://the-internet.herokuapp.com/javascript_alerts

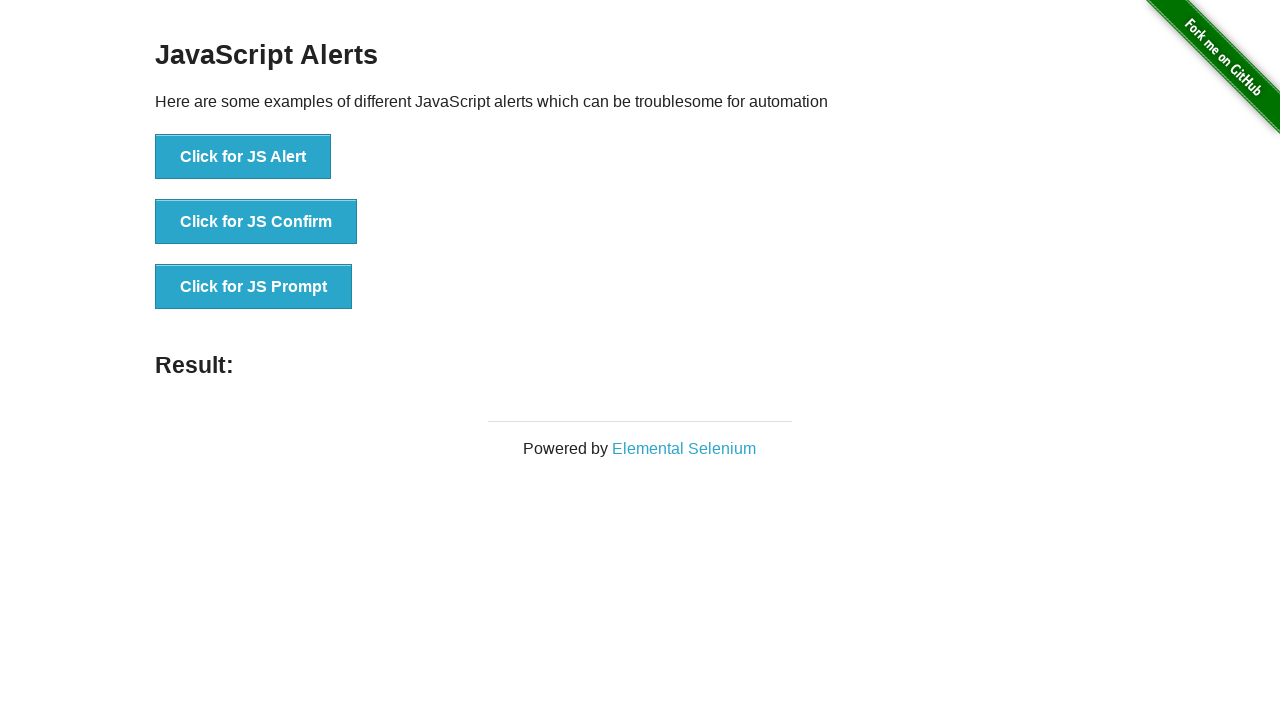

Set up dialog handler to capture and accept alerts
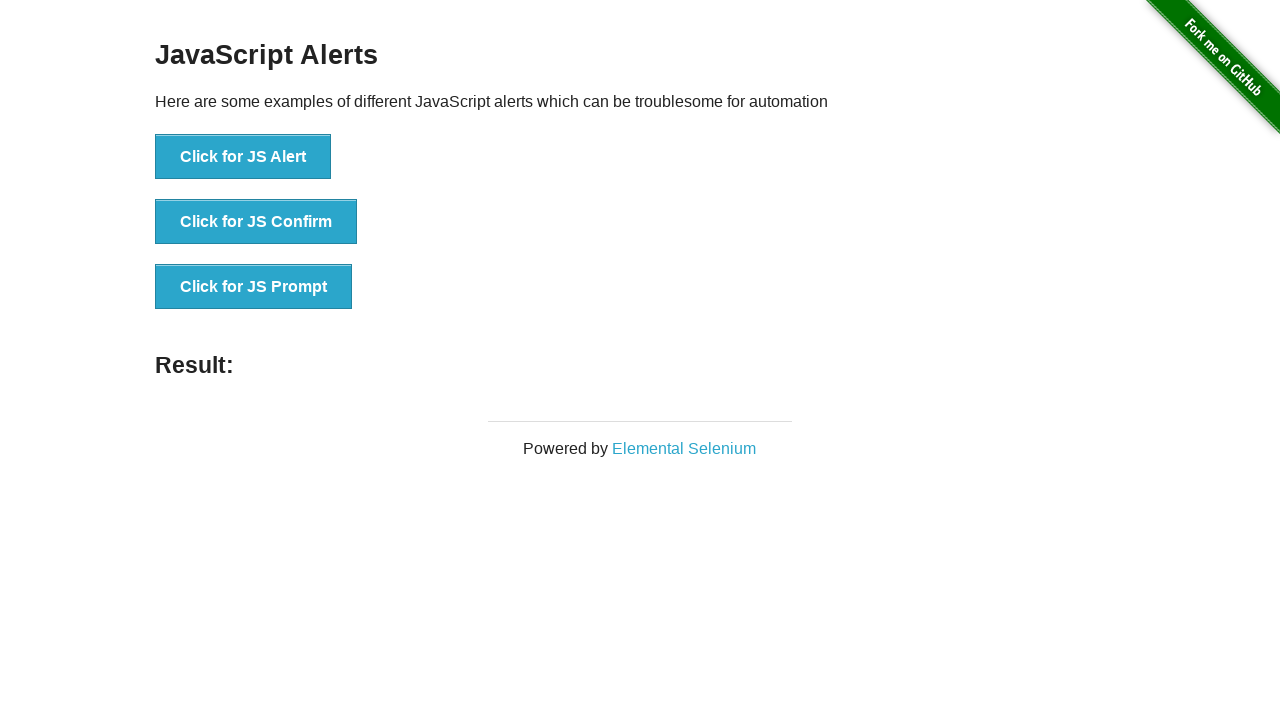

Clicked the JS Alert button at (243, 157) on button[onclick='jsAlert()']
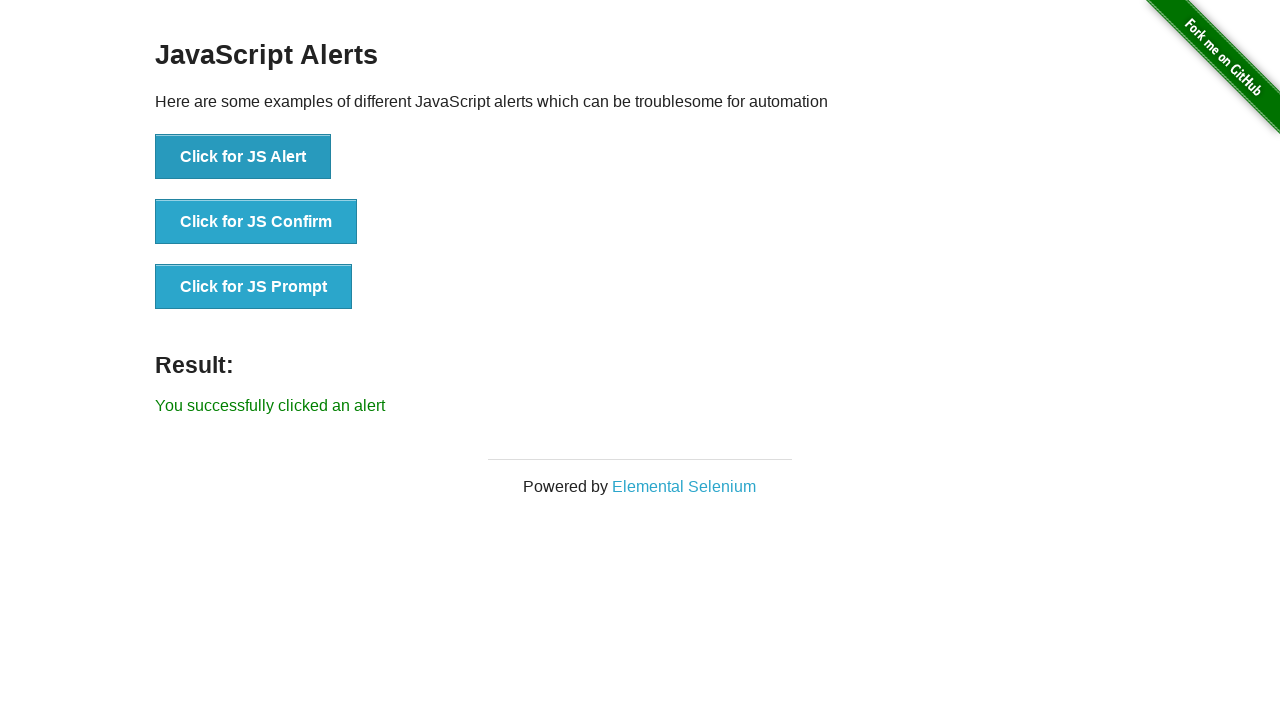

Waited for dialog handling to complete
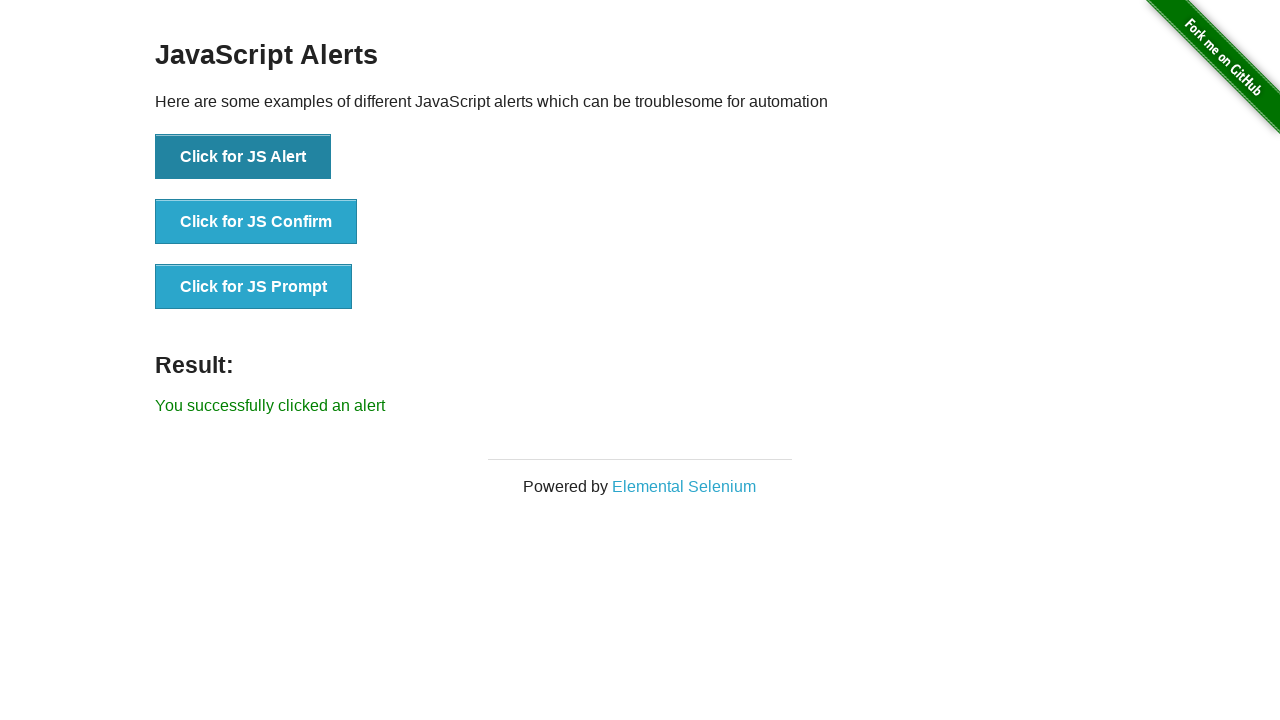

Verified dialog type is 'alert'
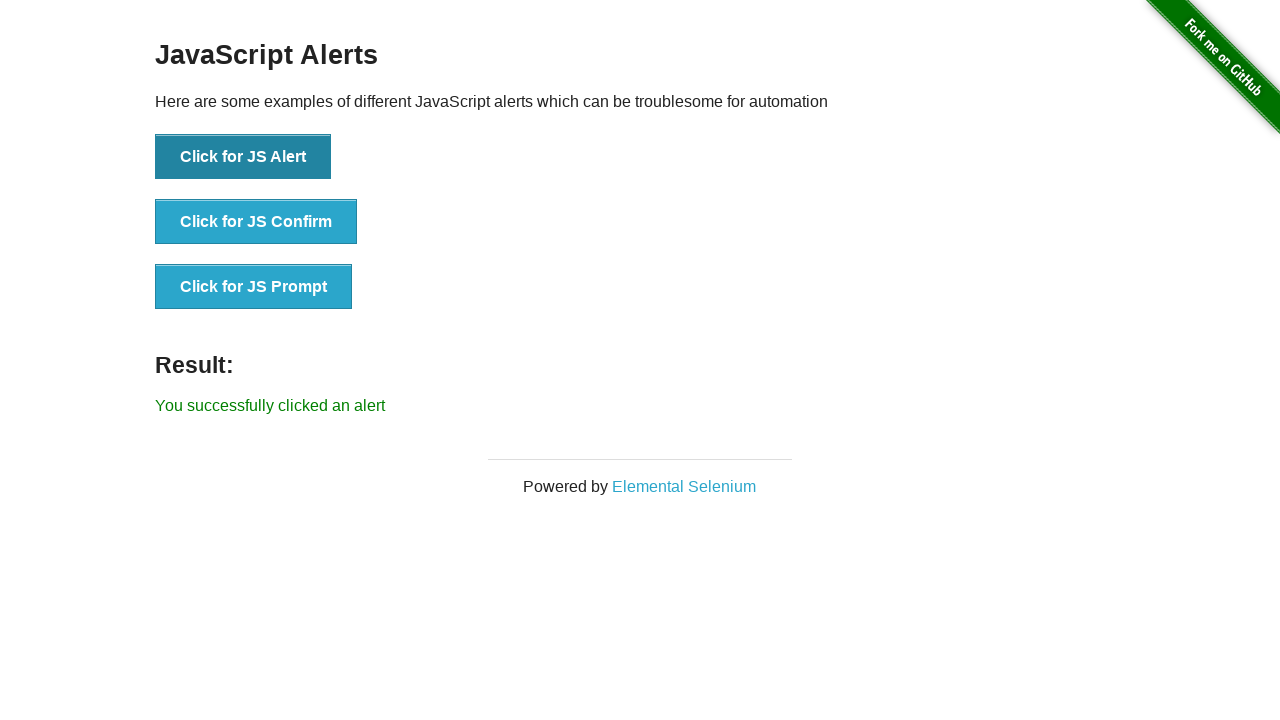

Verified alert message is 'I am a JS Alert'
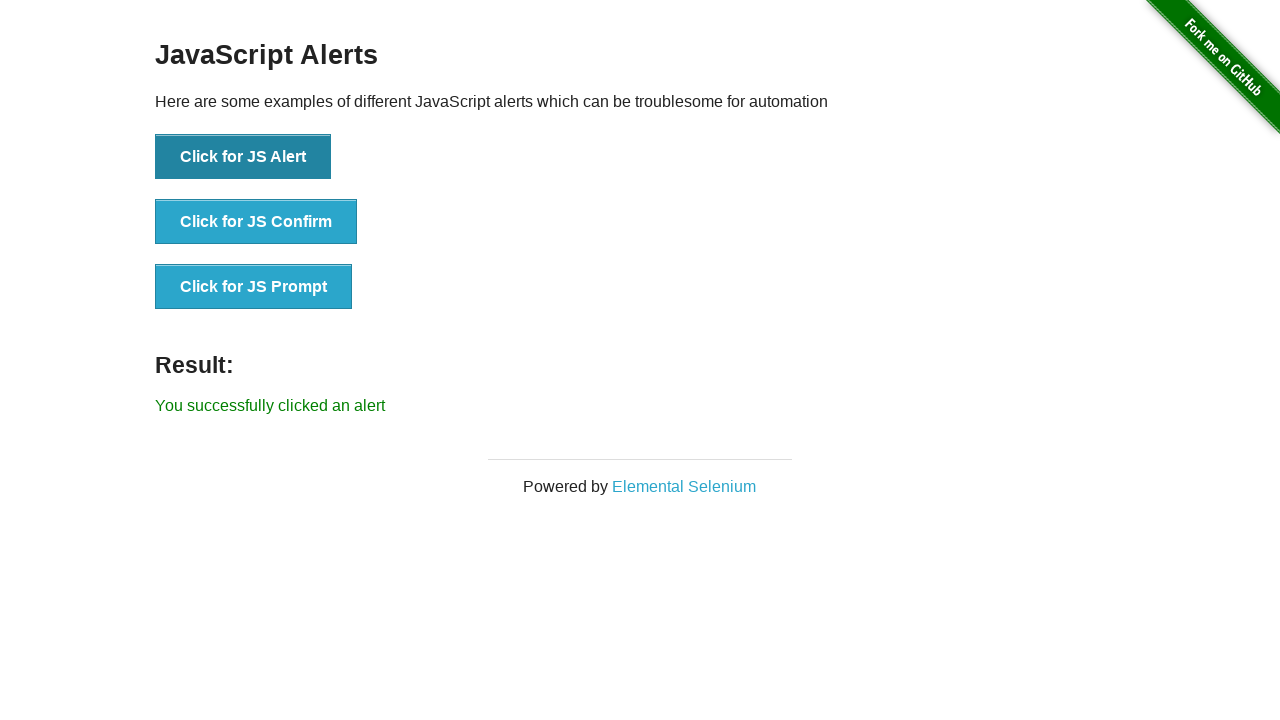

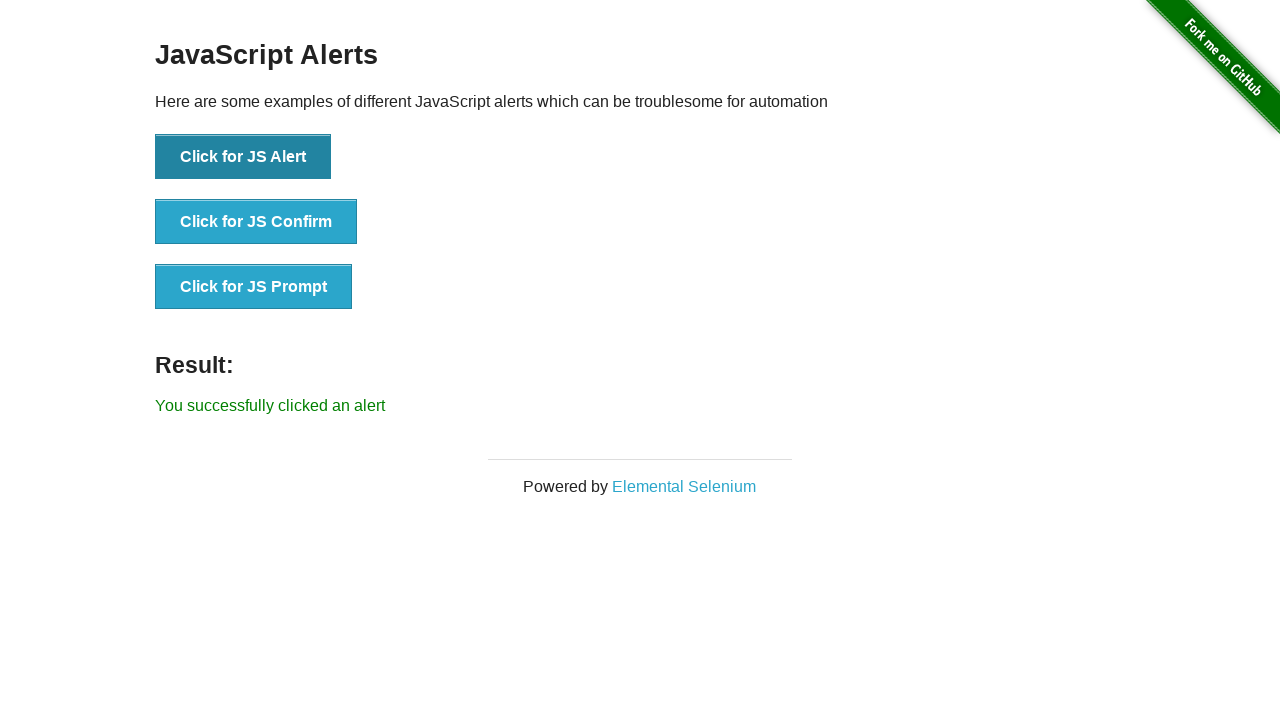